Navigates to the Female Daily about page and verifies that paragraph content is present on the page.

Starting URL: https://femaledaily.com/about

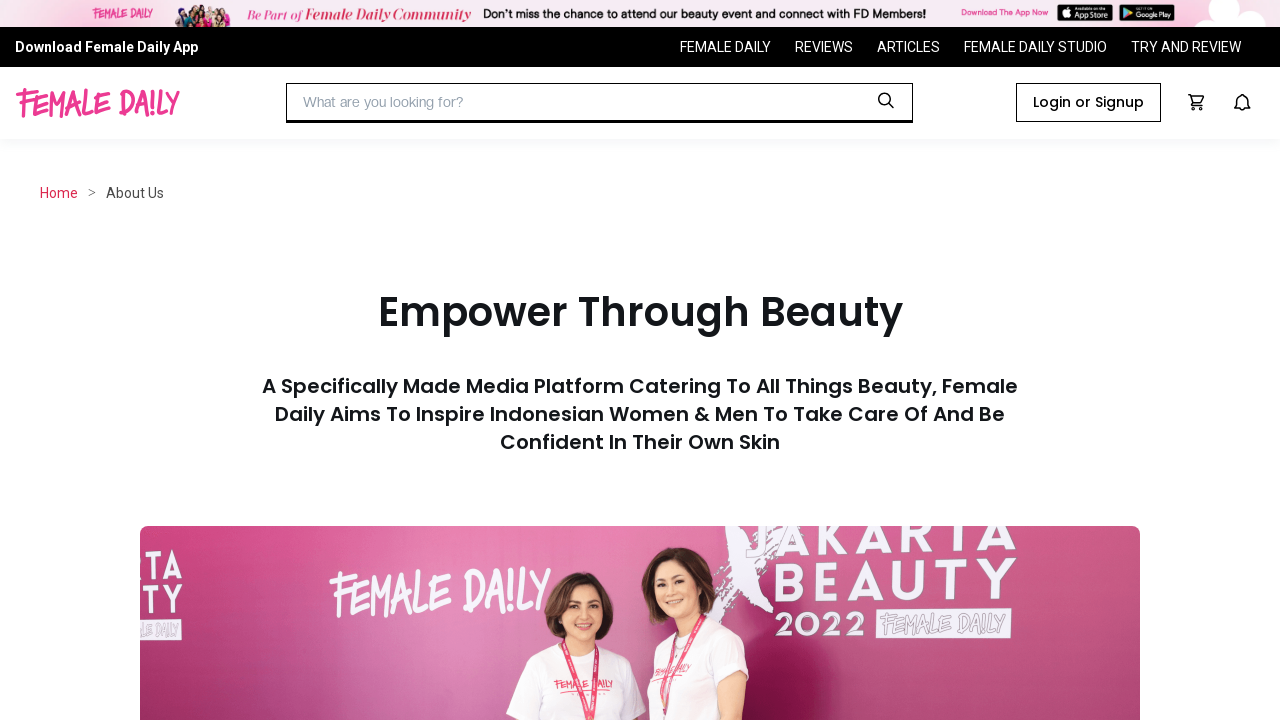

Navigated to Female Daily about page
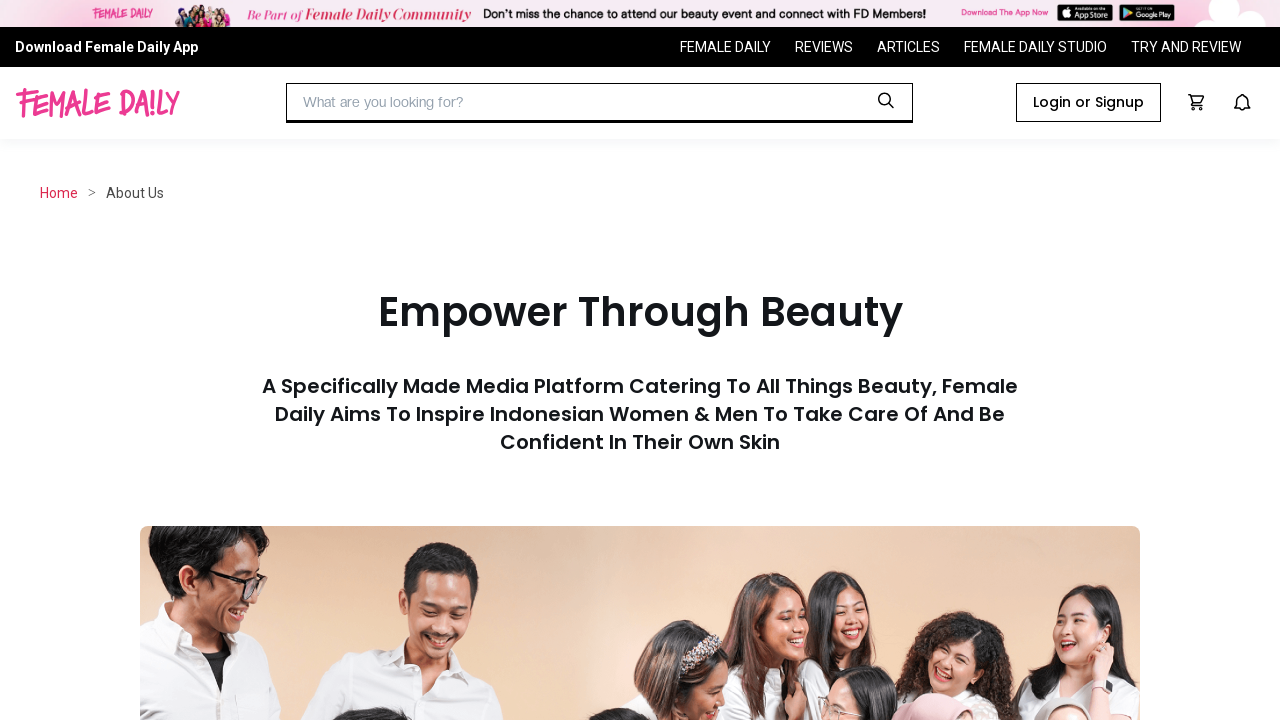

Waited for paragraph elements to be visible on the about page
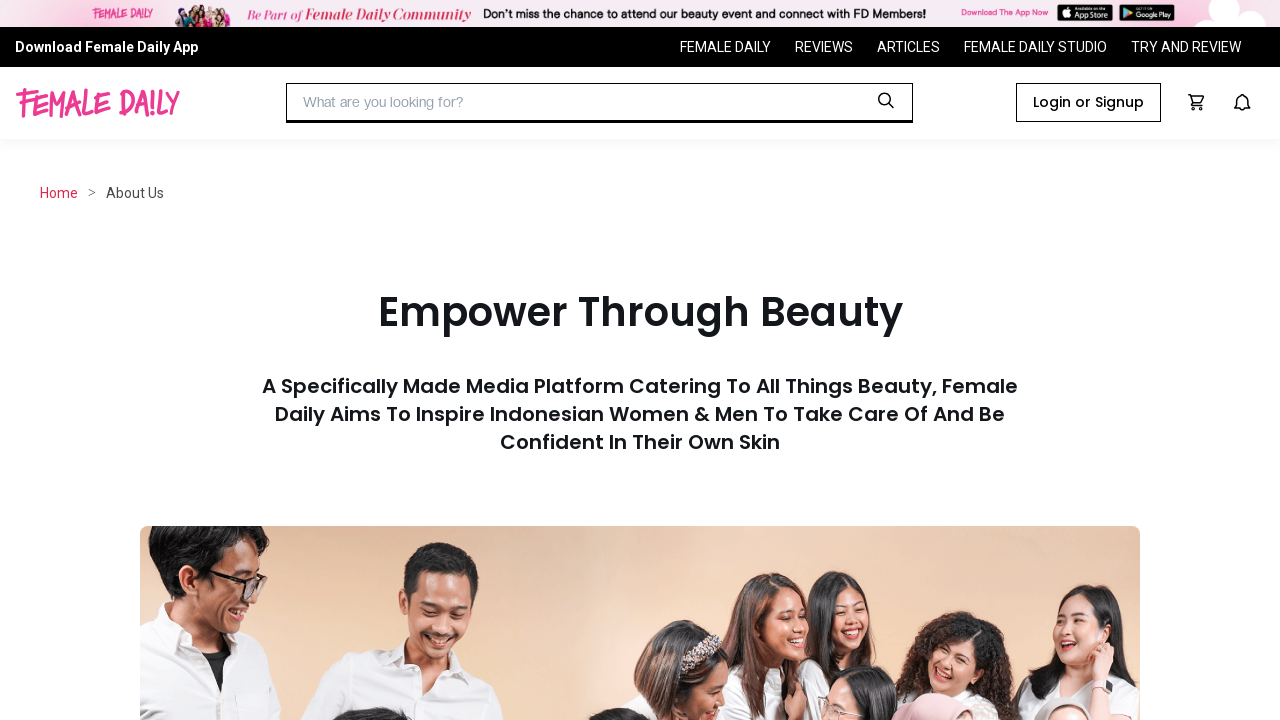

Verified that paragraph content is present on the page
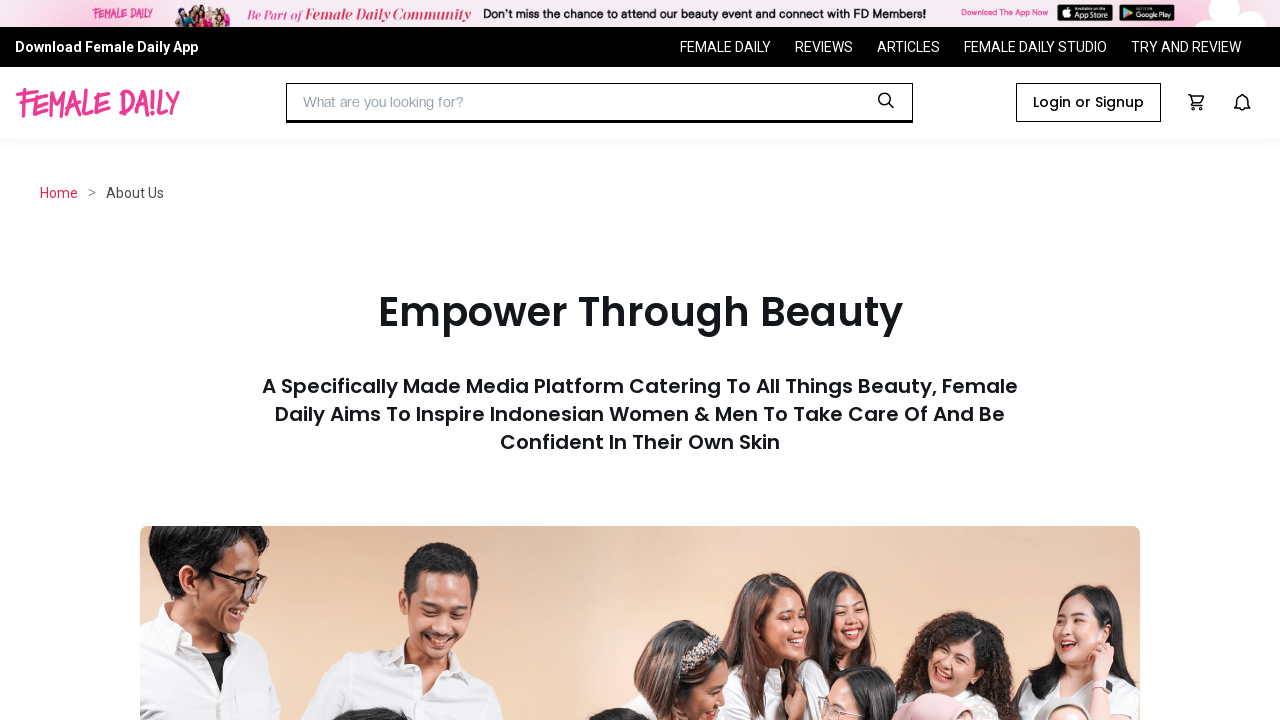

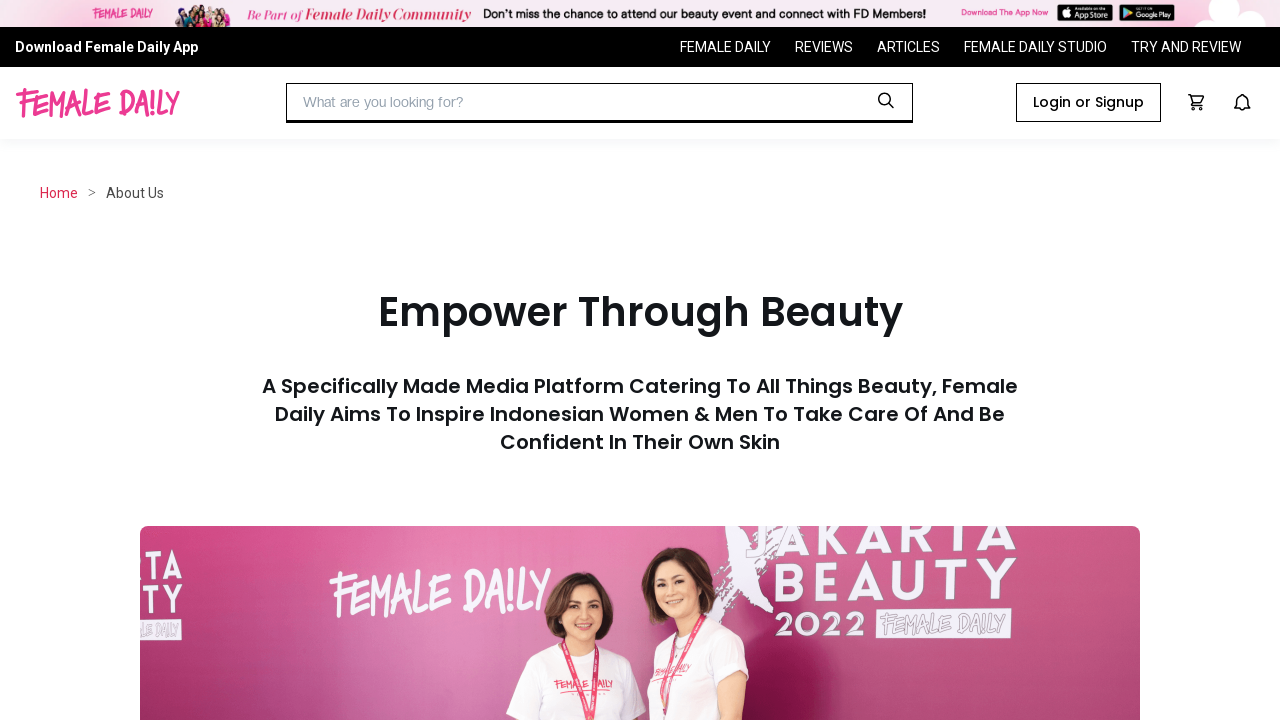